Tests the shopping cart functionality by adding two products to the cart, navigating to the cart page, and removing an item from the cart.

Starting URL: https://jupiter.cloud.planittesting.com/#/

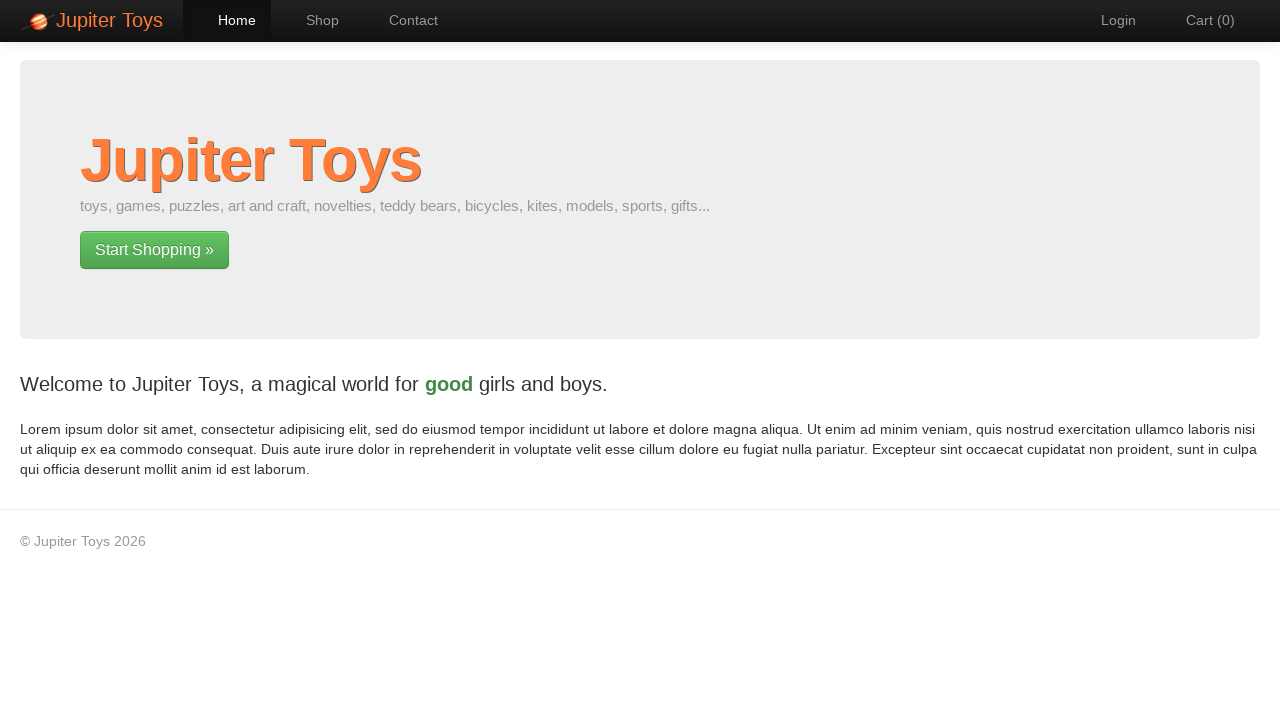

Clicked Shop button to navigate to products at (154, 250) on xpath=/html/body/div[2]/div/div/div[1]/p[2]/a
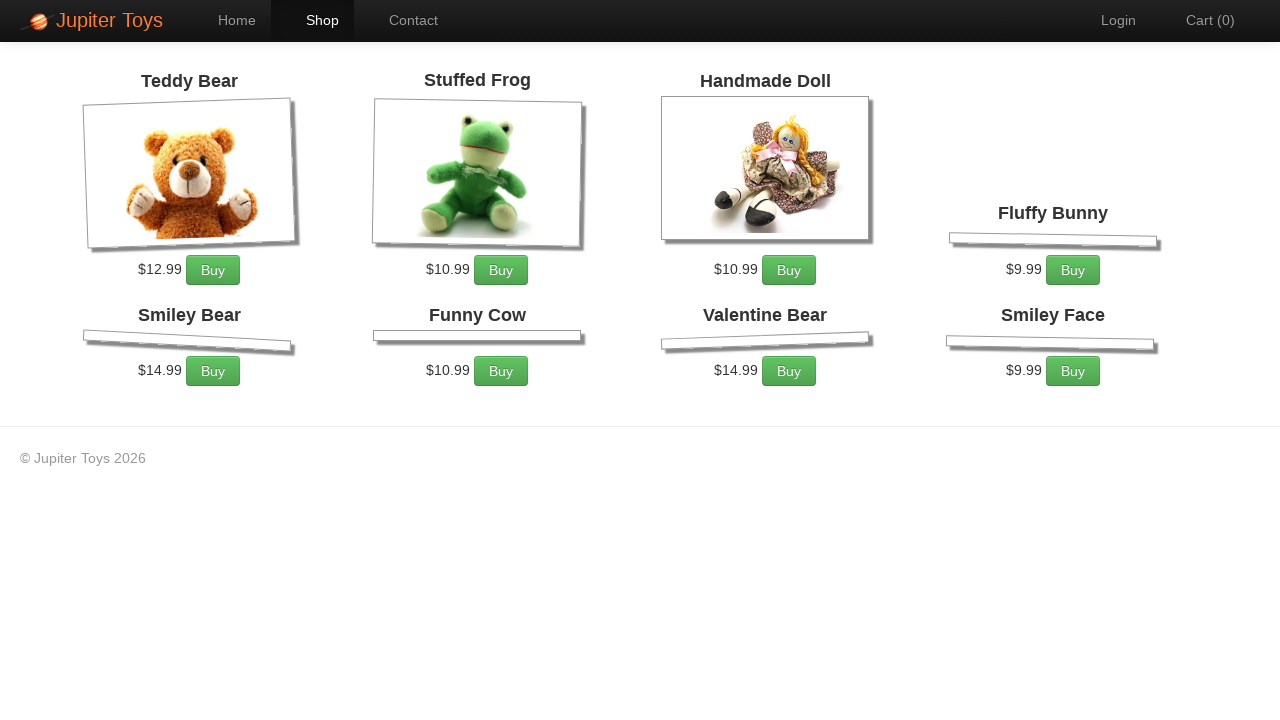

Product 1 loaded and visible
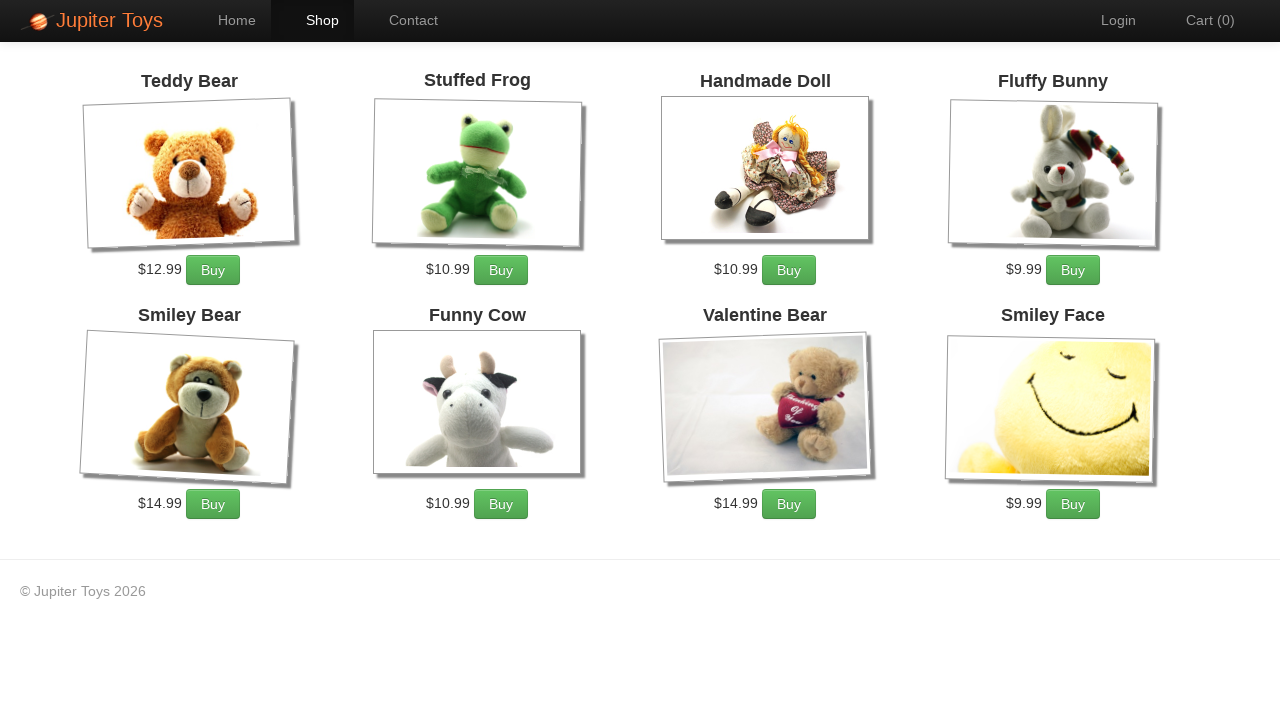

Clicked Buy button on product 1 and added to cart at (213, 270) on #product-1 div p a
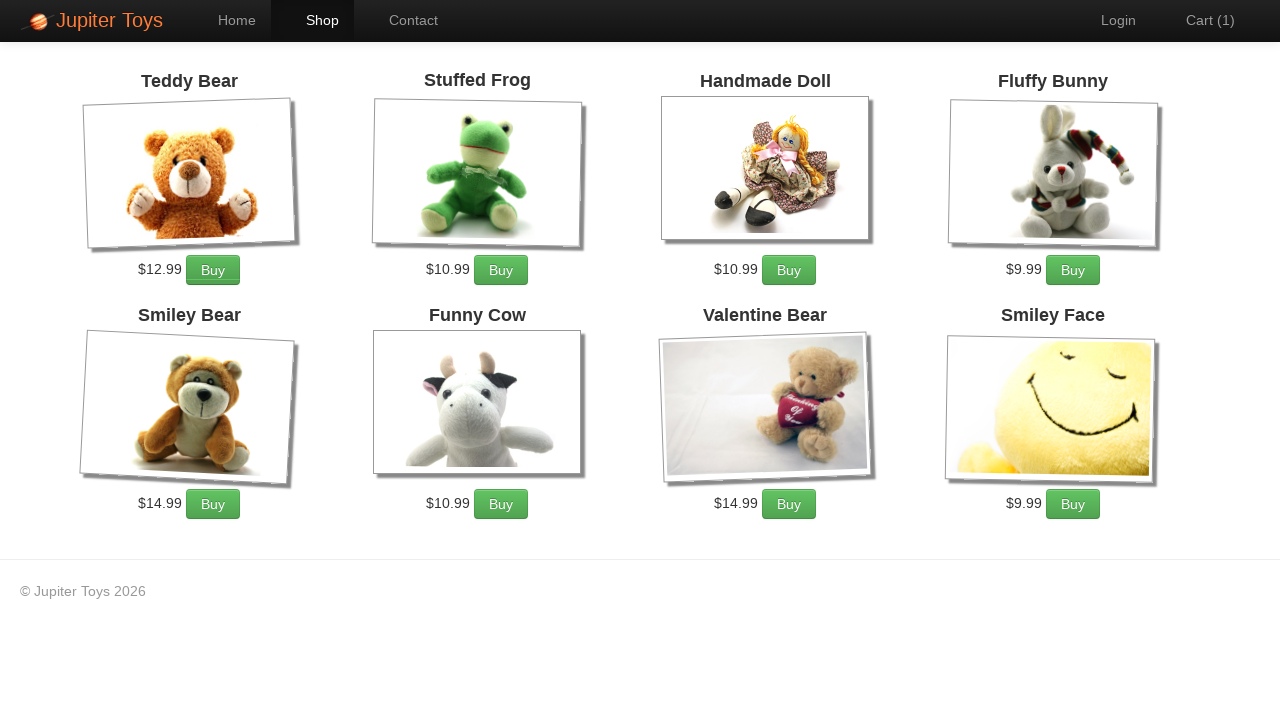

Clicked Buy button on product 3 and added to cart at (789, 270) on #product-3 div p a
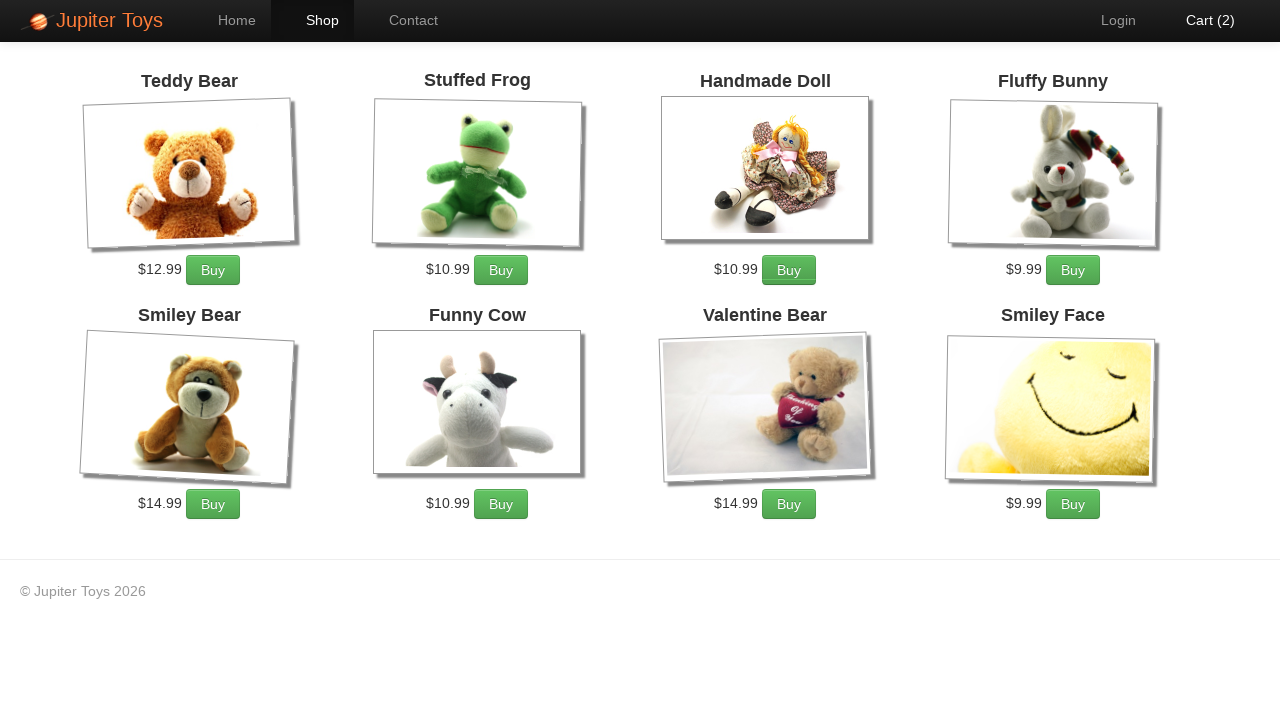

Clicked cart link to navigate to cart page at (1200, 20) on #nav-cart a
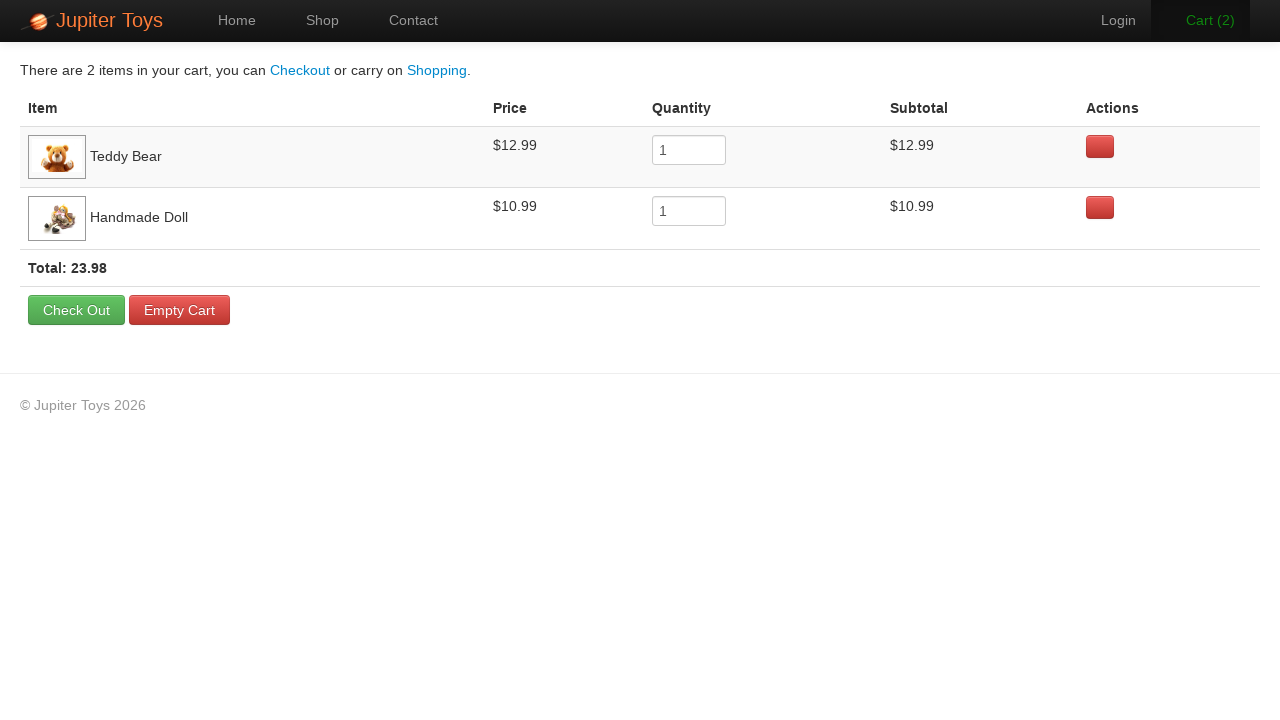

Cart page loaded with items displayed
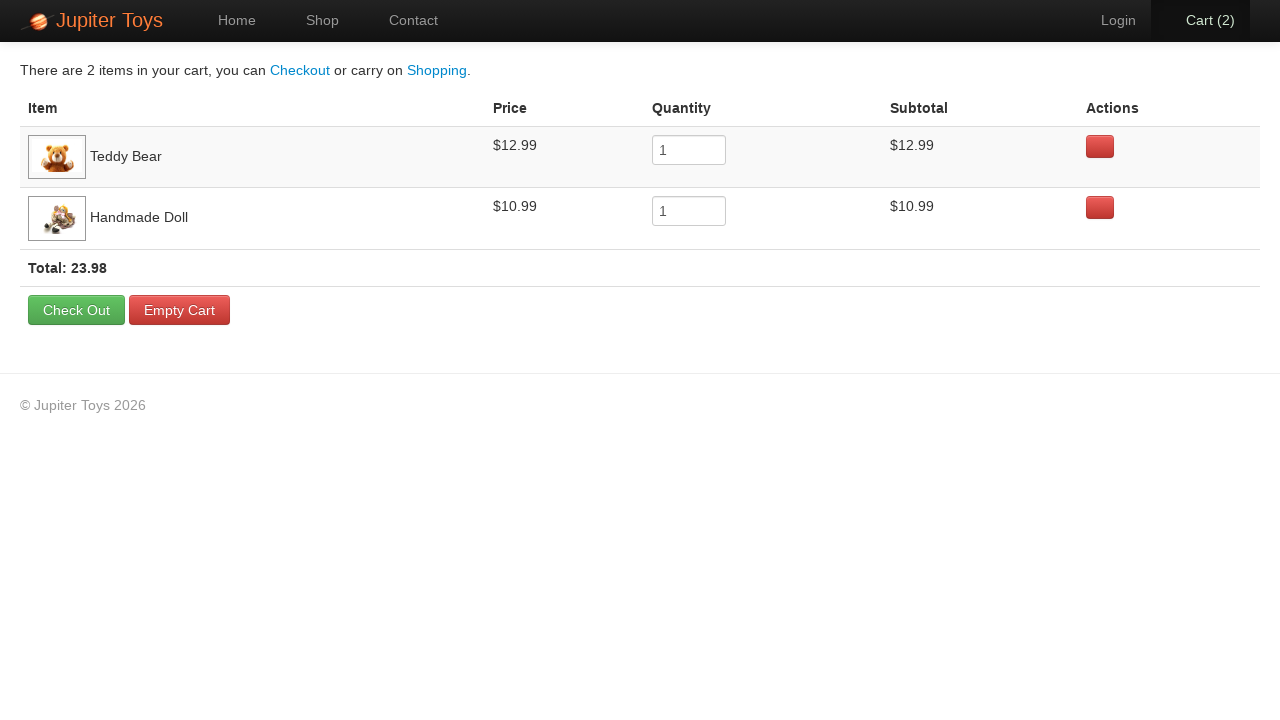

Clicked remove button on first item in cart at (1100, 146) on xpath=/html/body/div[2]/div/form/table/tbody/tr[1]/td[5]//a
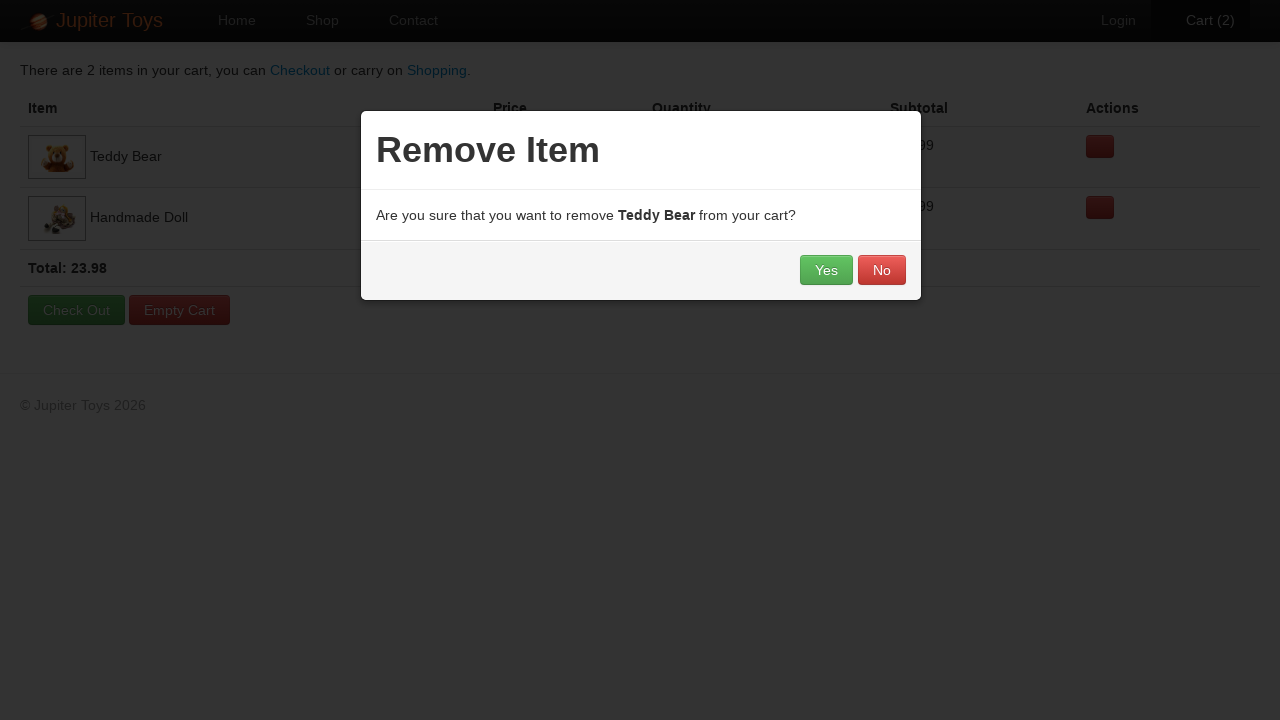

Confirmed item removal in dialog at (826, 270) on xpath=/html/body/div[3]/div[3]/a[1]
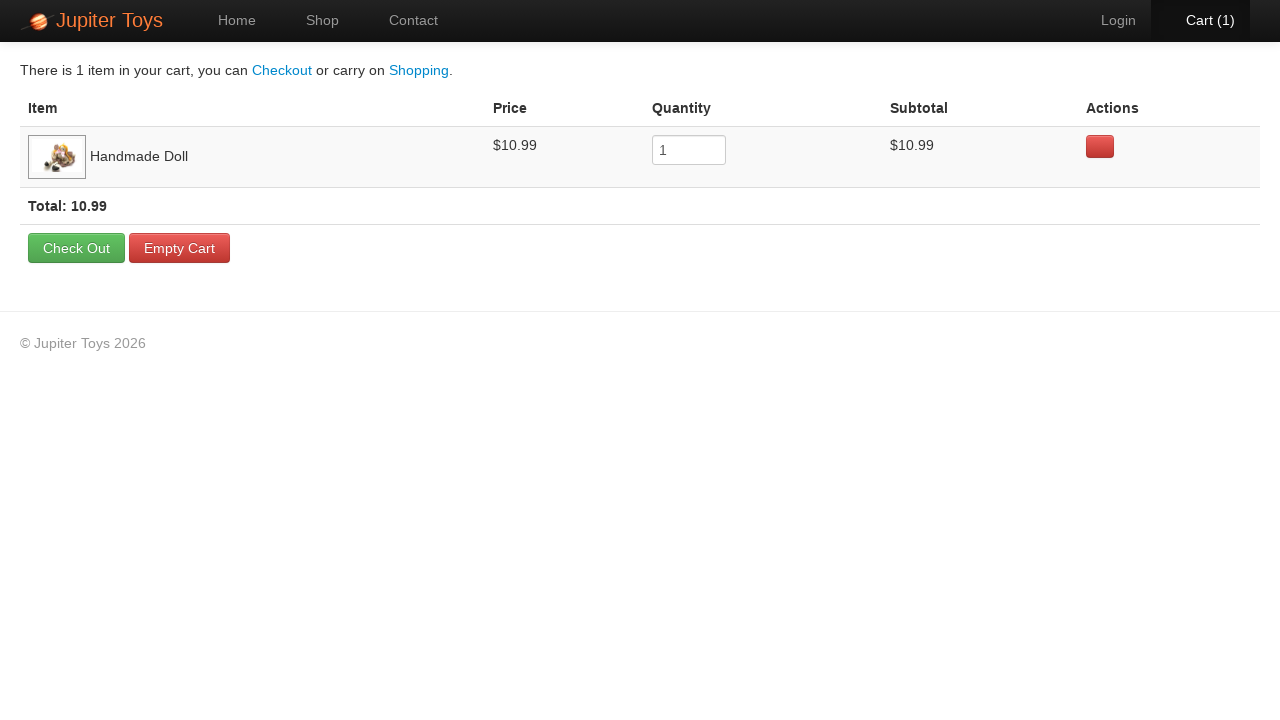

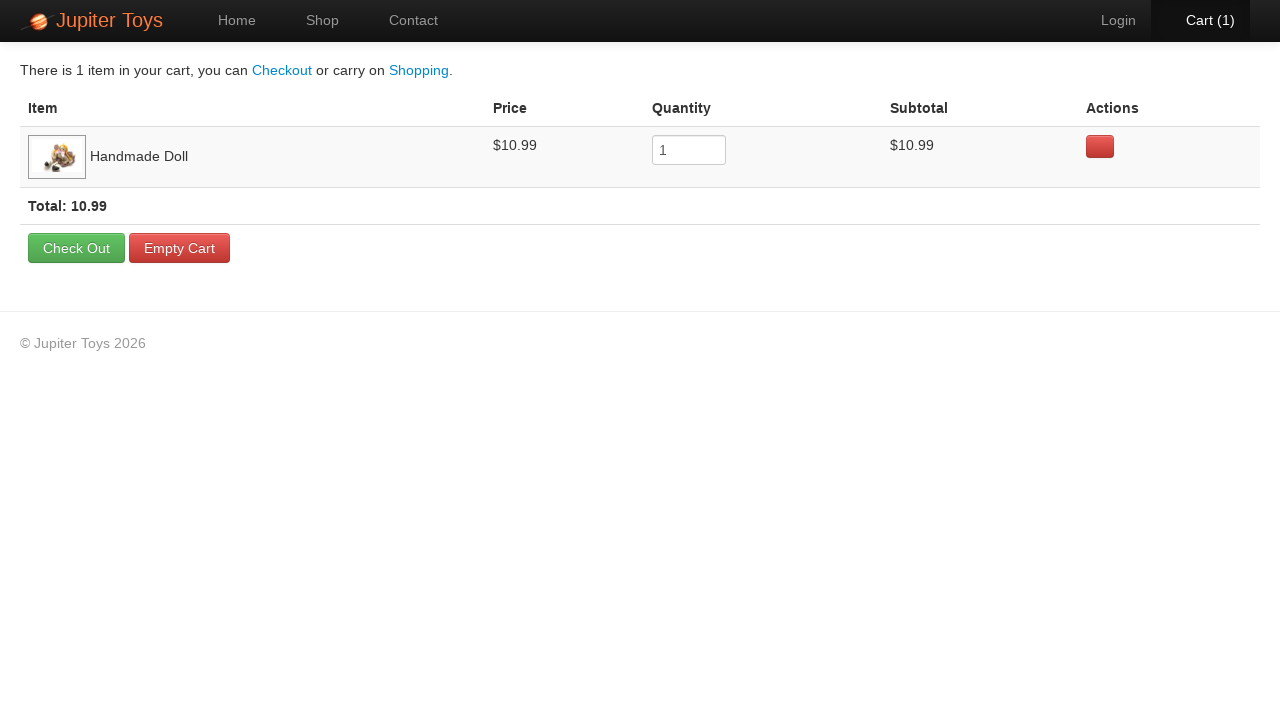